Navigates to a demo page and verifies URL, title, and page source properties

Starting URL: https://demoqa.com/browser-windows

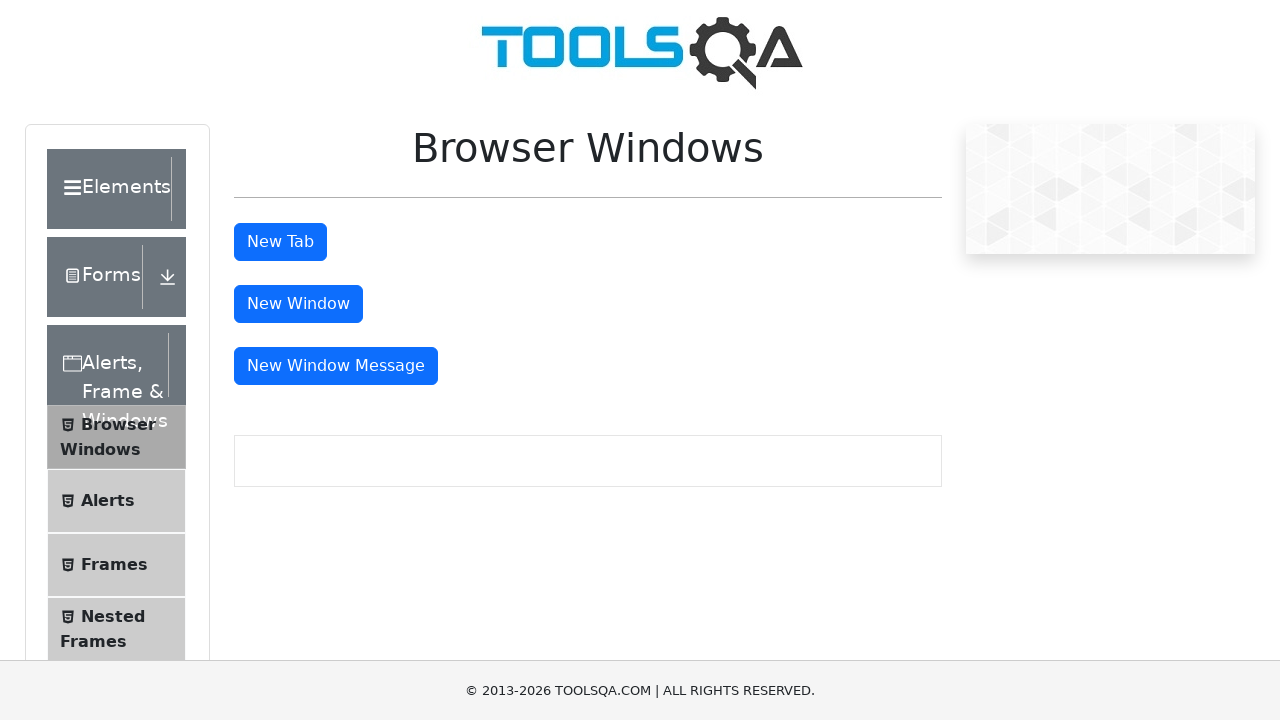

Navigated to https://demoqa.com/browser-windows
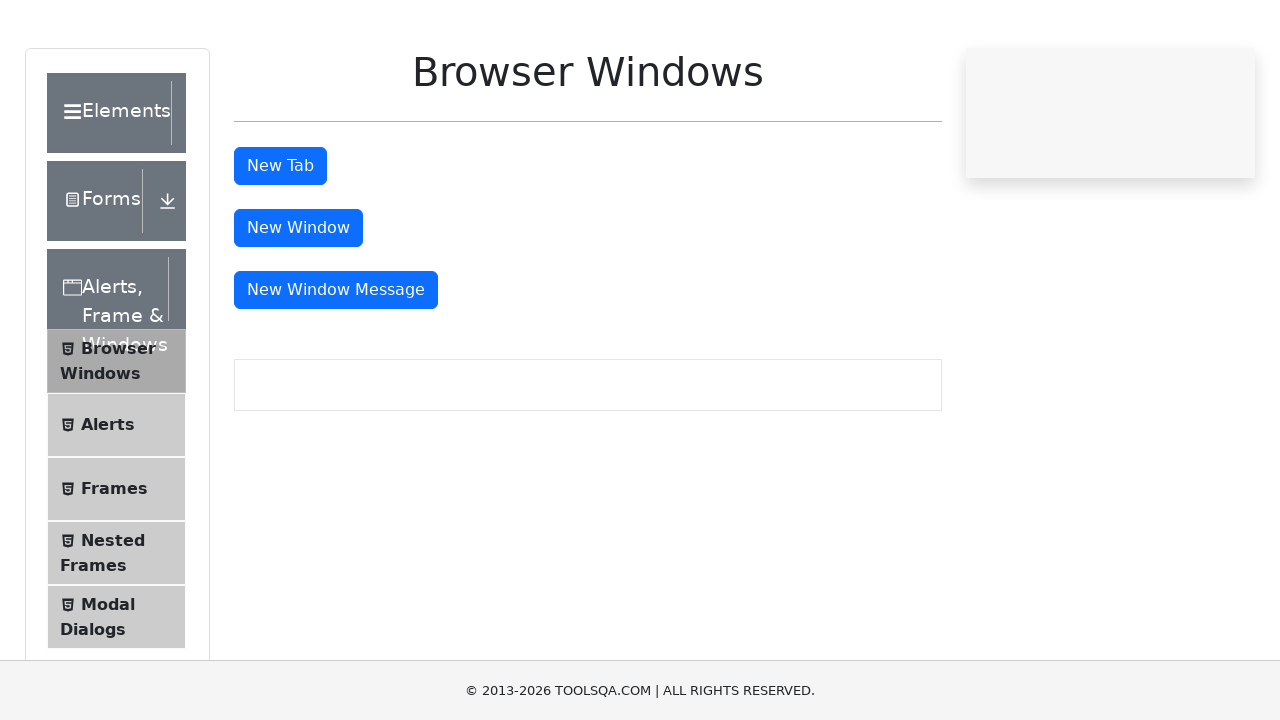

Retrieved current URL
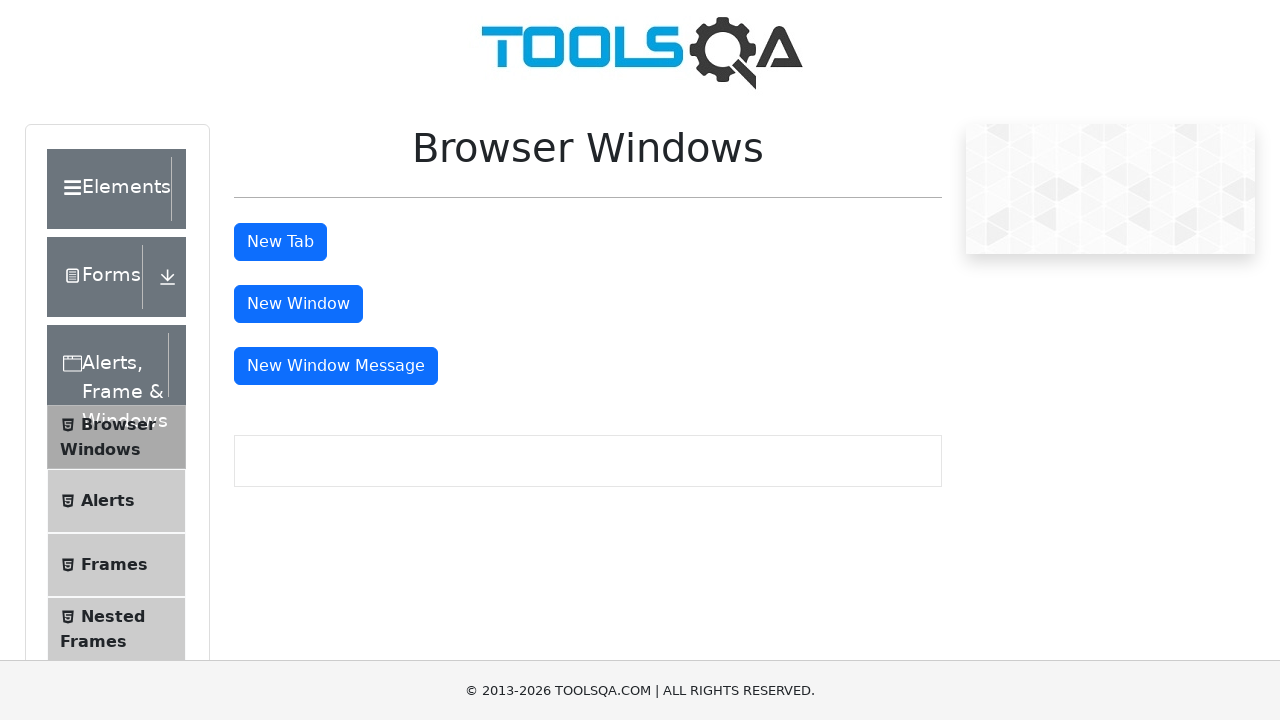

Verified URL matches expected value
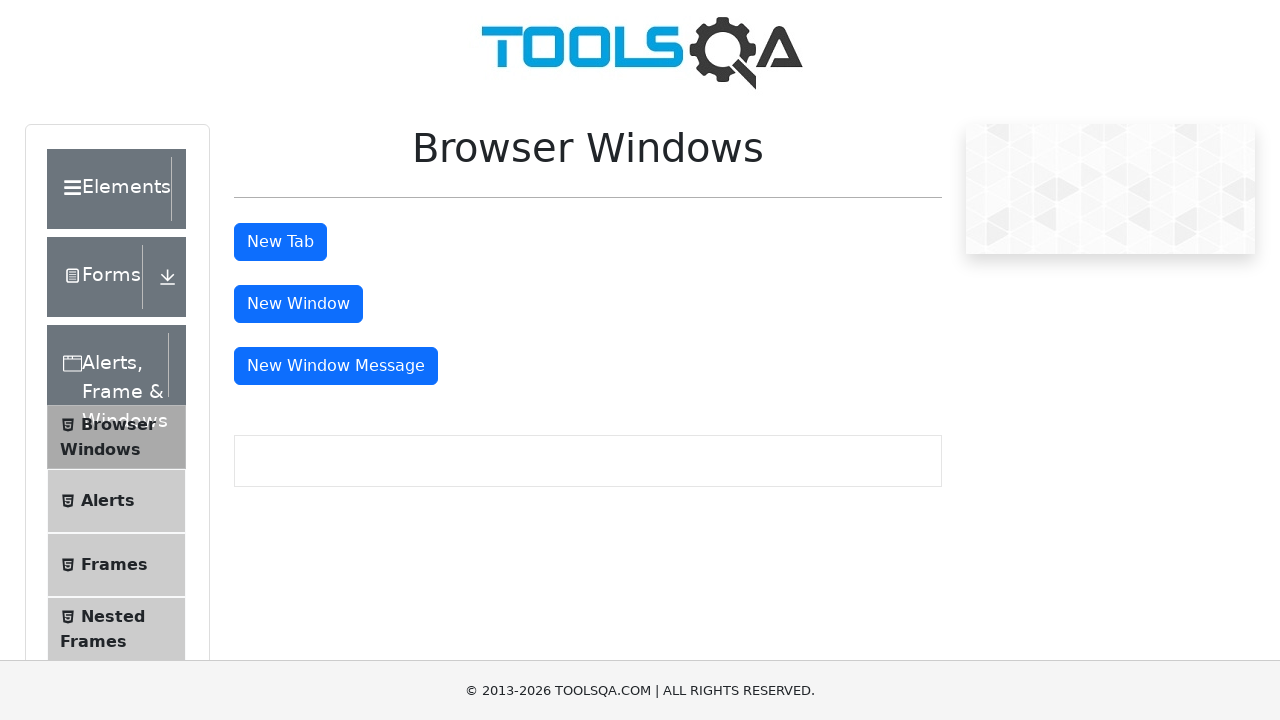

Retrieved page title
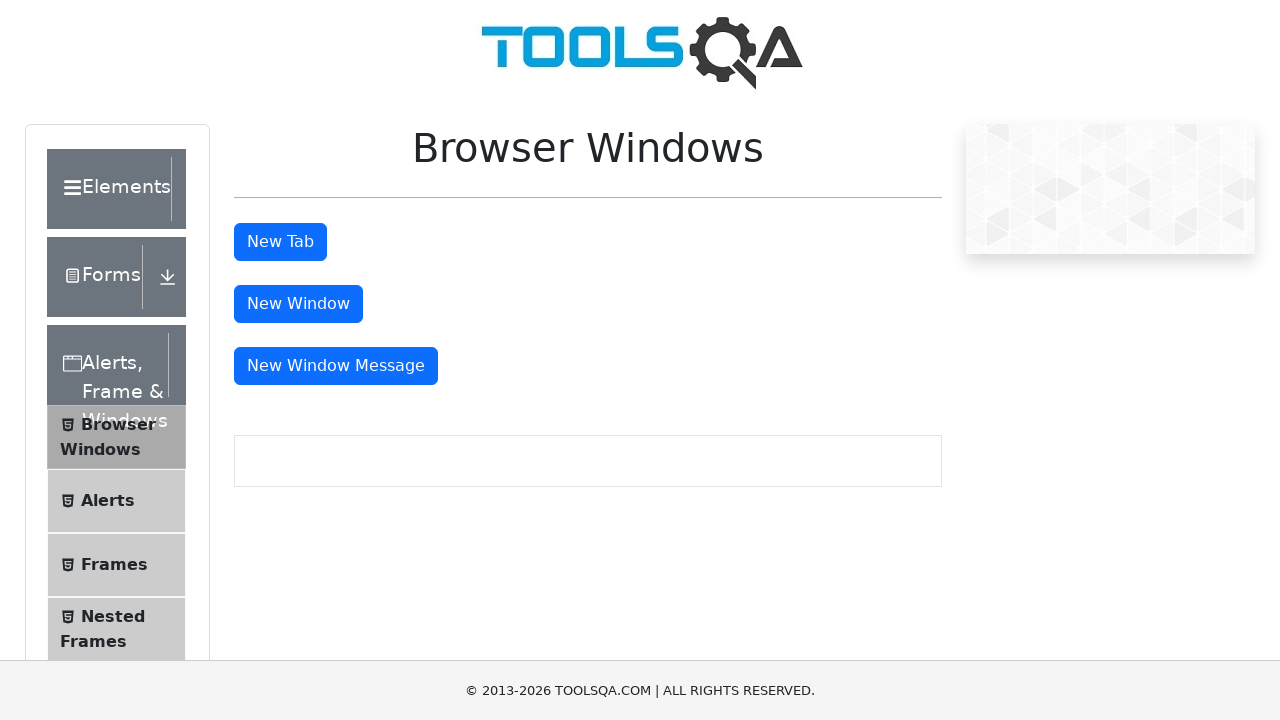

Verified page title: demosite (length: 8)
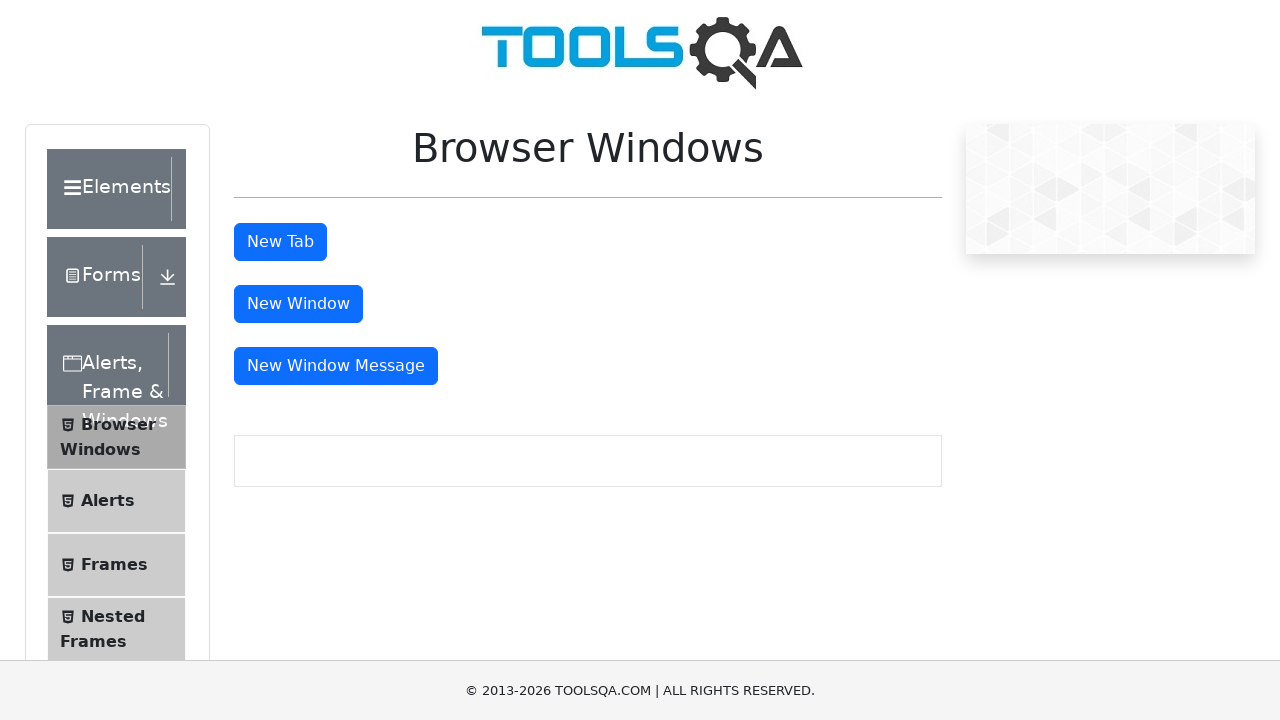

Retrieved page source content
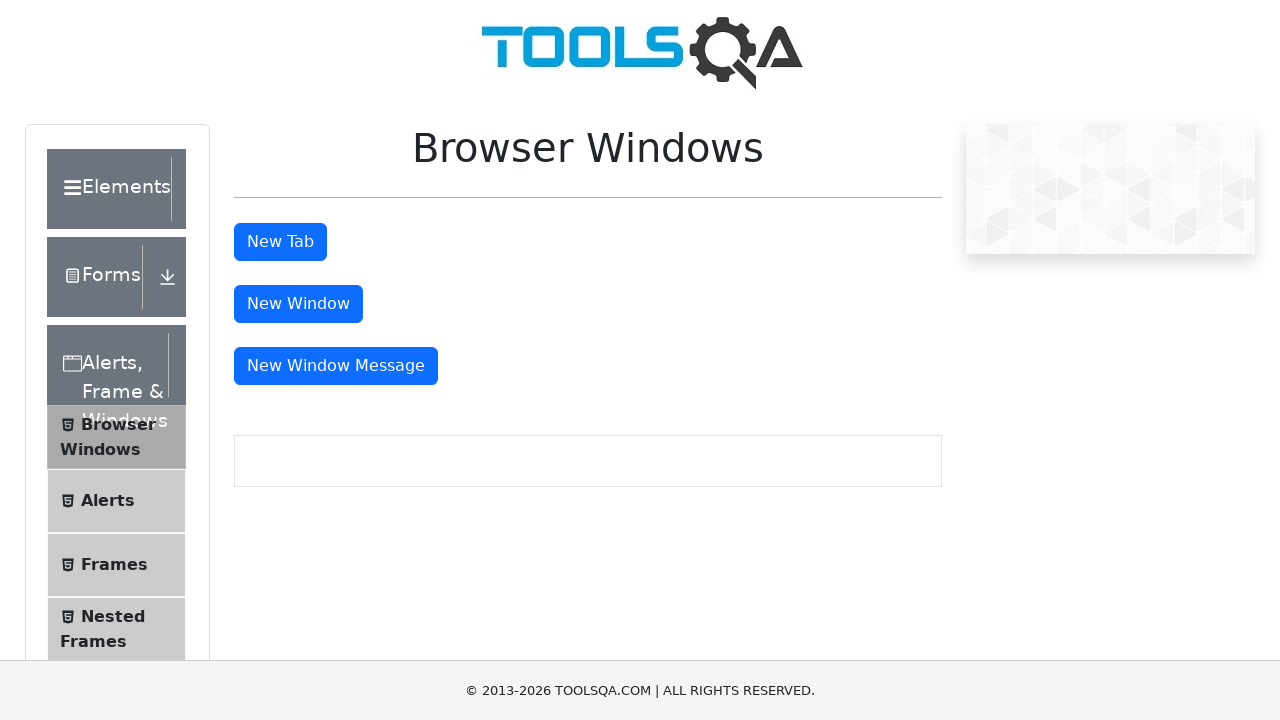

Verified page source length: 32590 characters
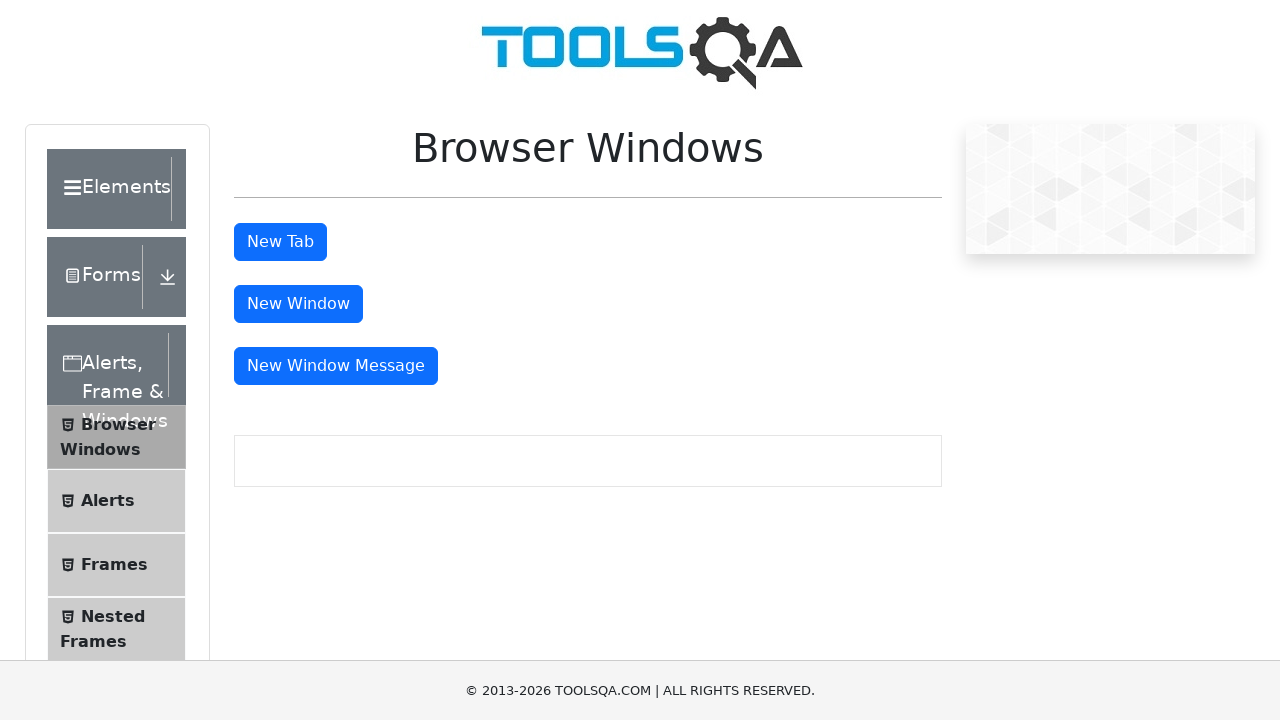

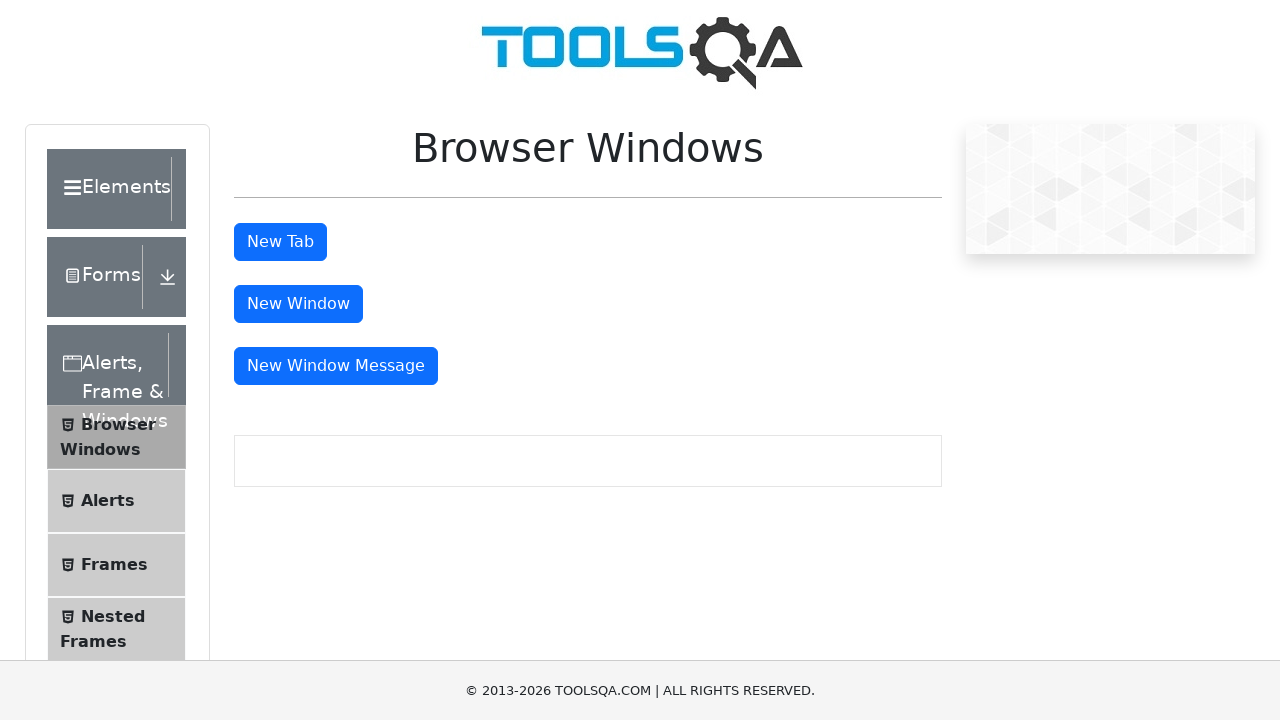